Tests that a 'Remover' (Remove) button is displayed for each person in the list by setting up test data in localStorage and verifying the buttons appear.

Starting URL: https://tc-1-final-parte1.vercel.app/tabelaCadastro.html

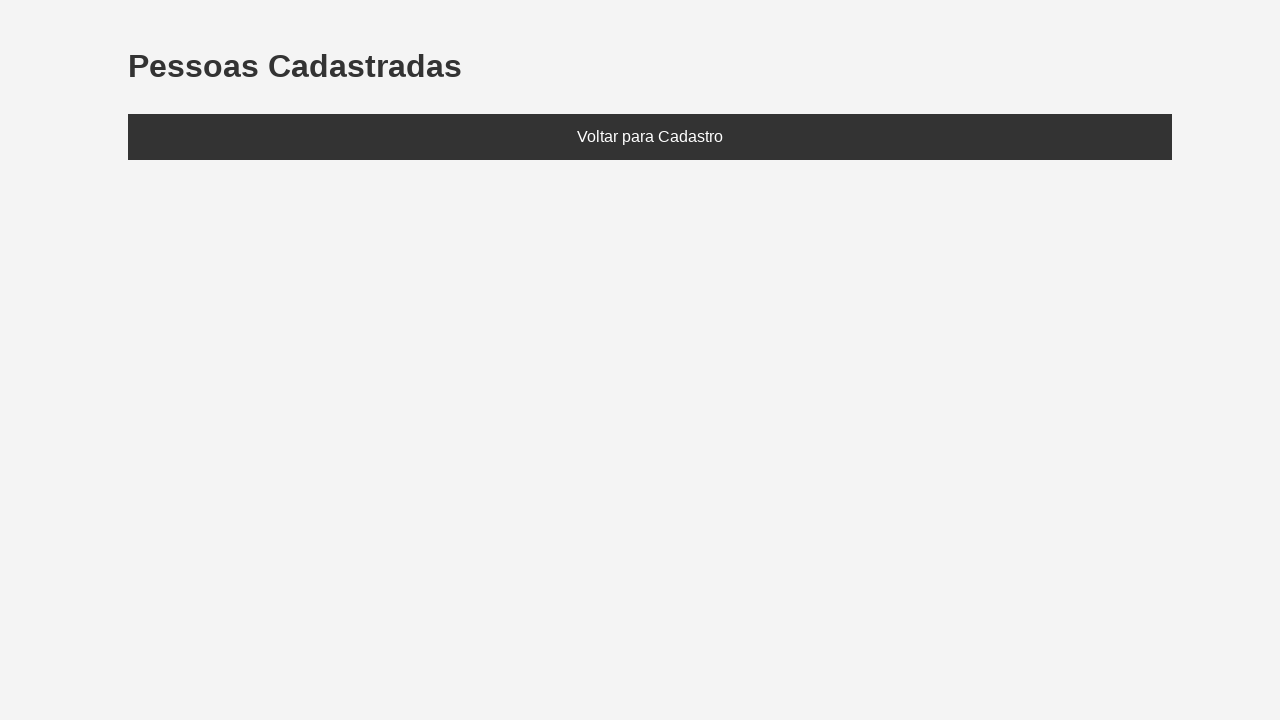

Set up test data in localStorage with two people (João and Maria)
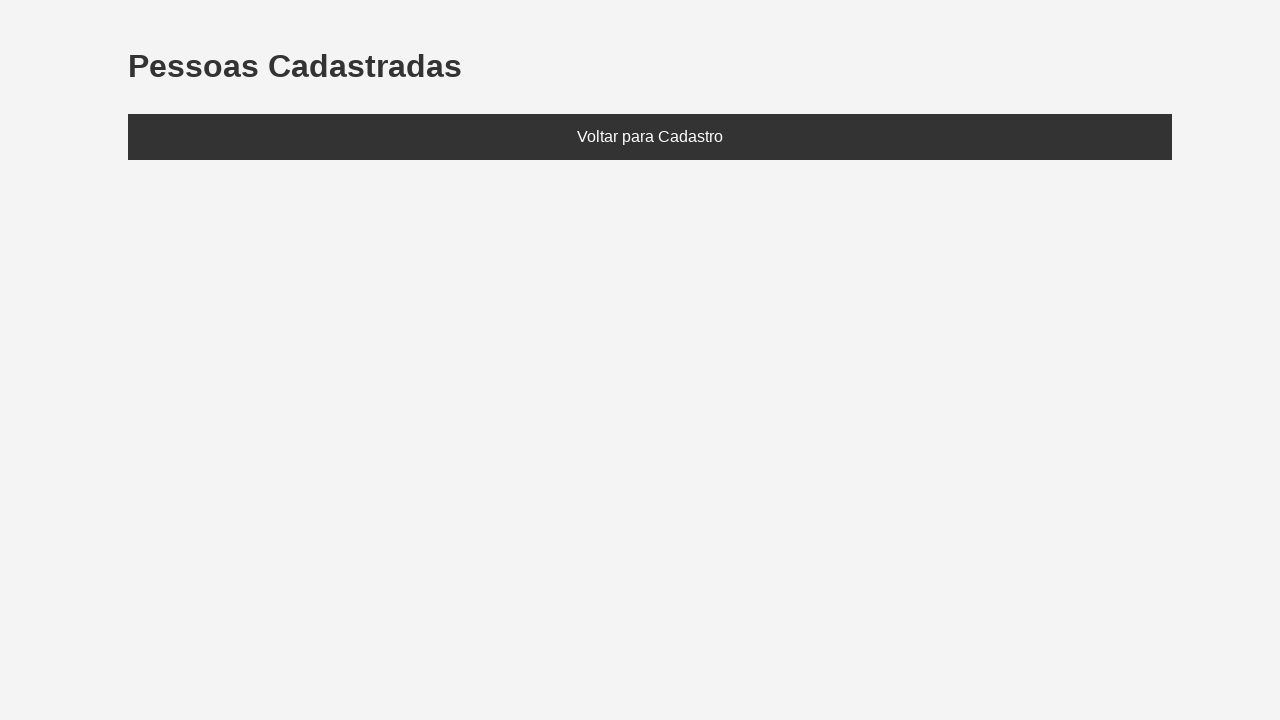

Reloaded page to load test data from localStorage
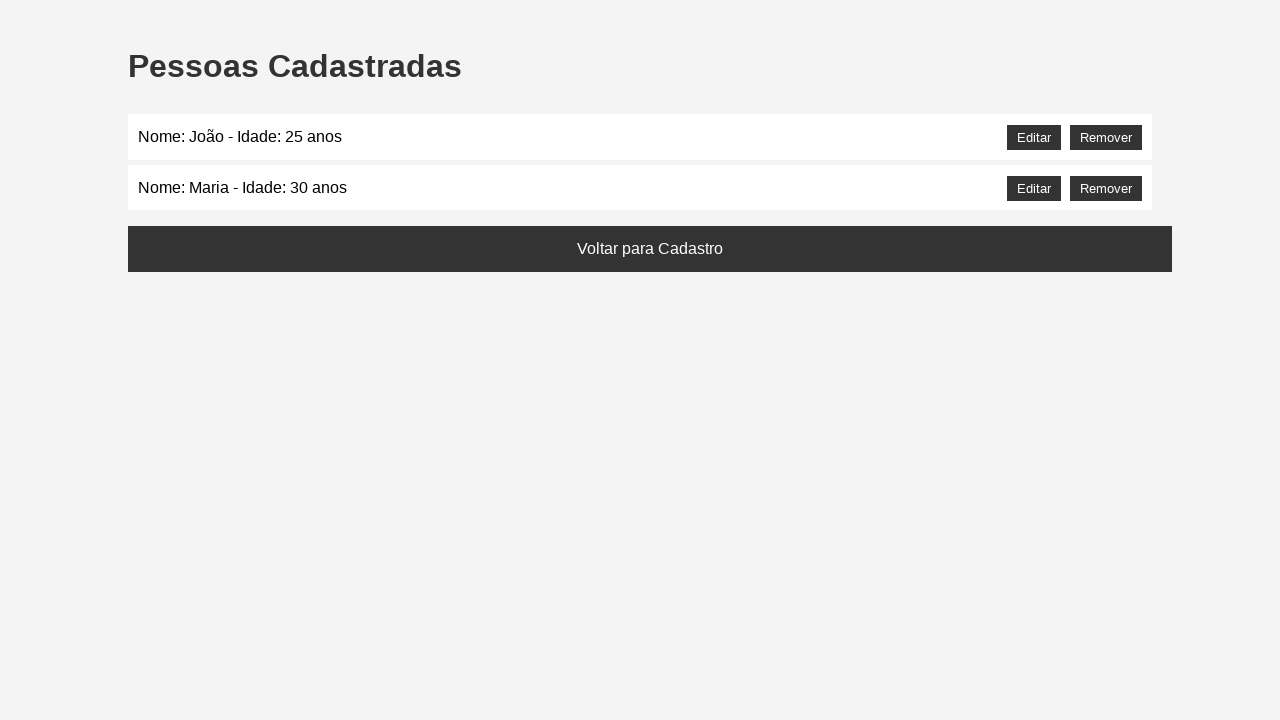

Waited for 'Remover' buttons to appear
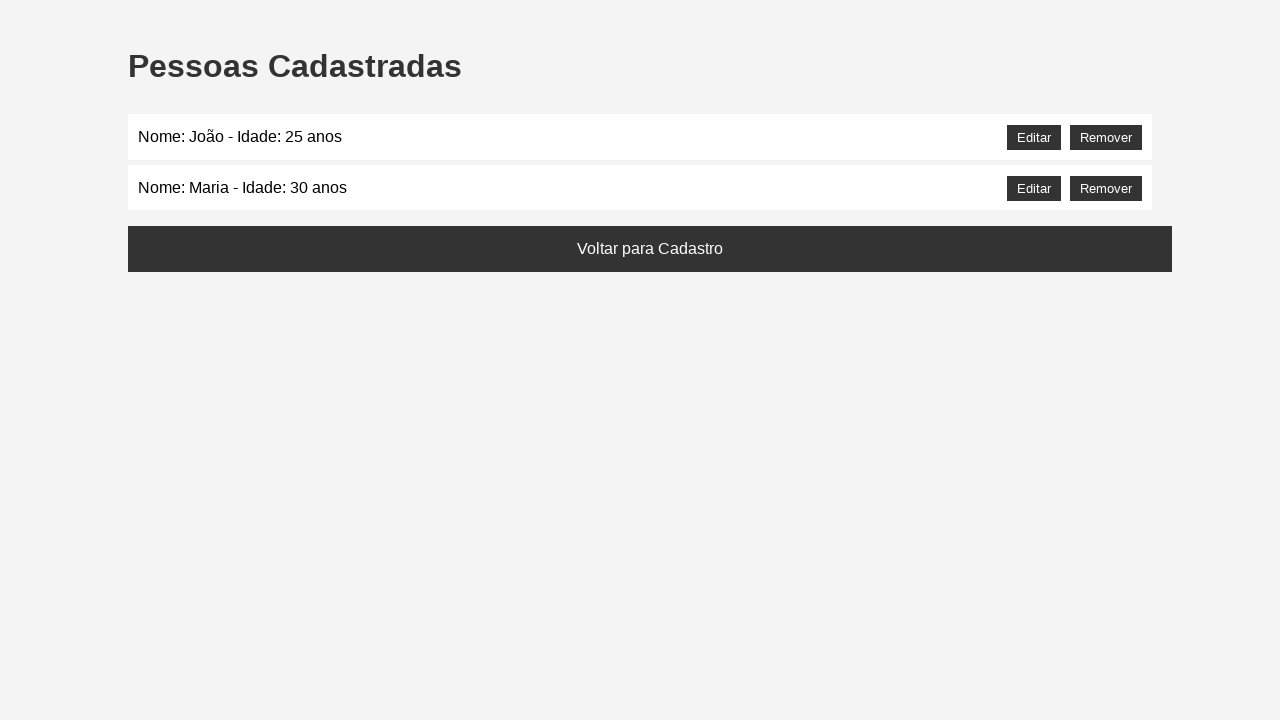

Located all 'Remover' buttons on the page
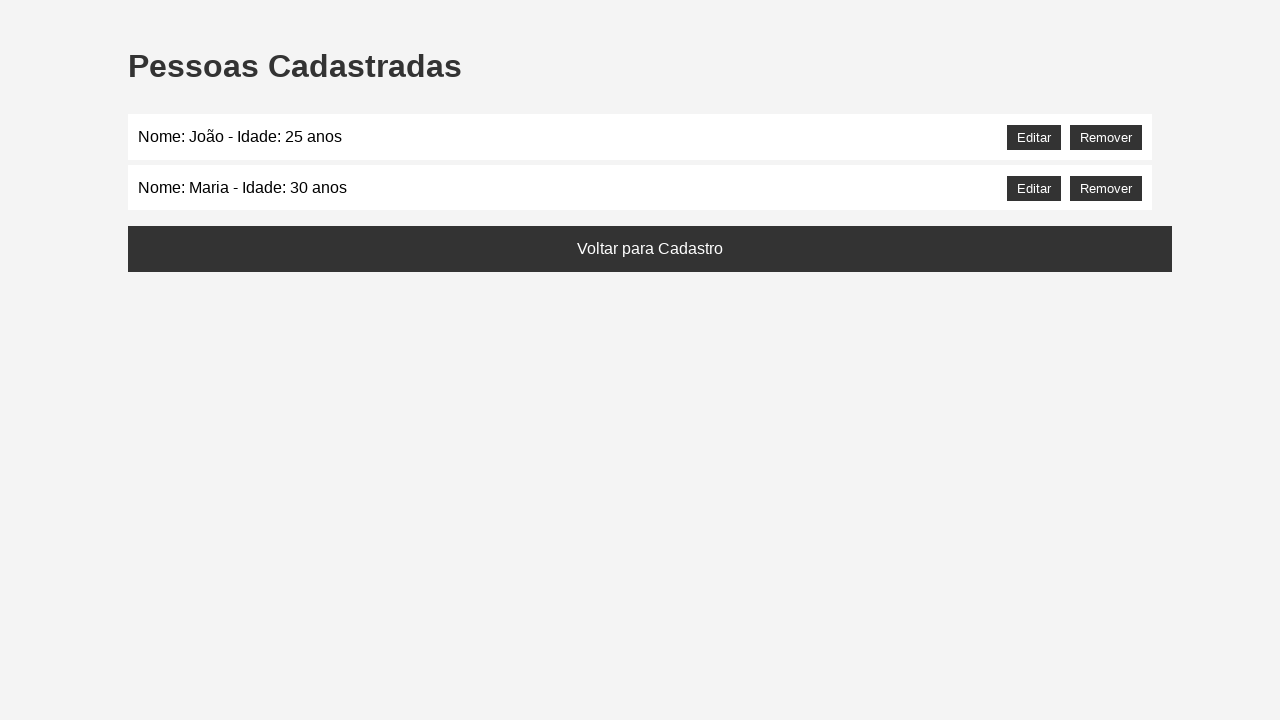

Verified that exactly 2 'Remover' buttons are displayed for each person in the list
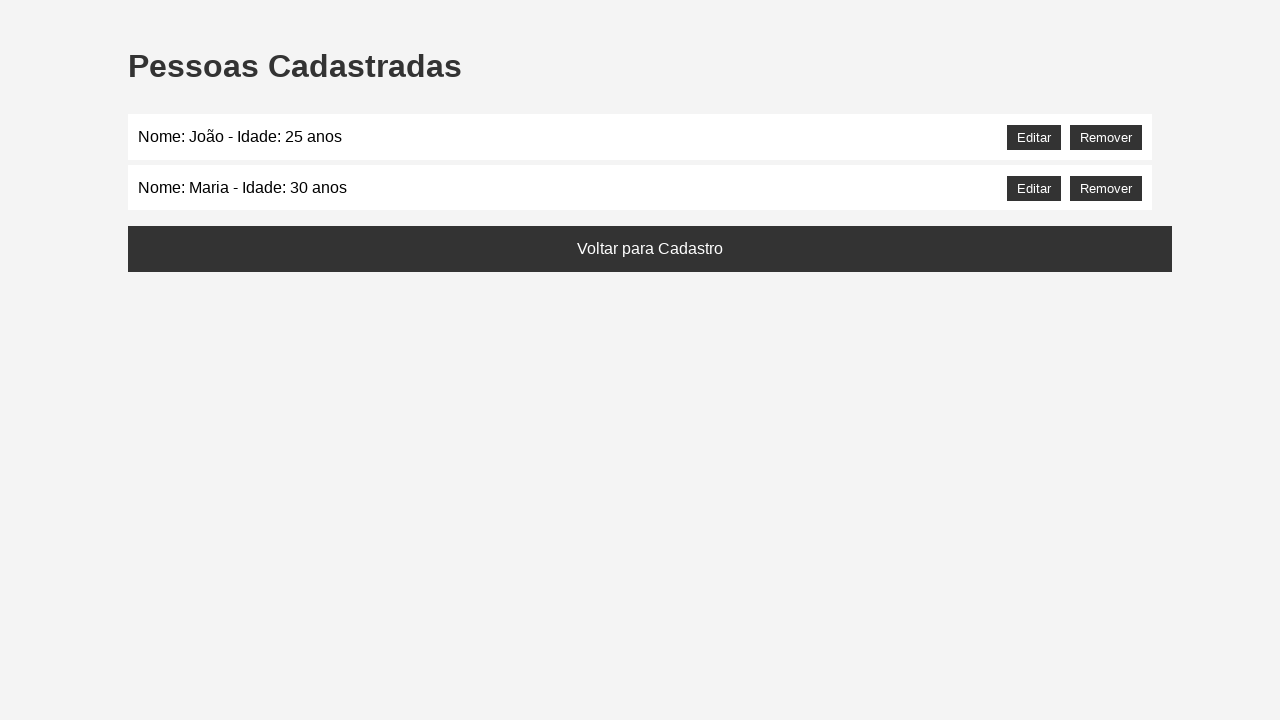

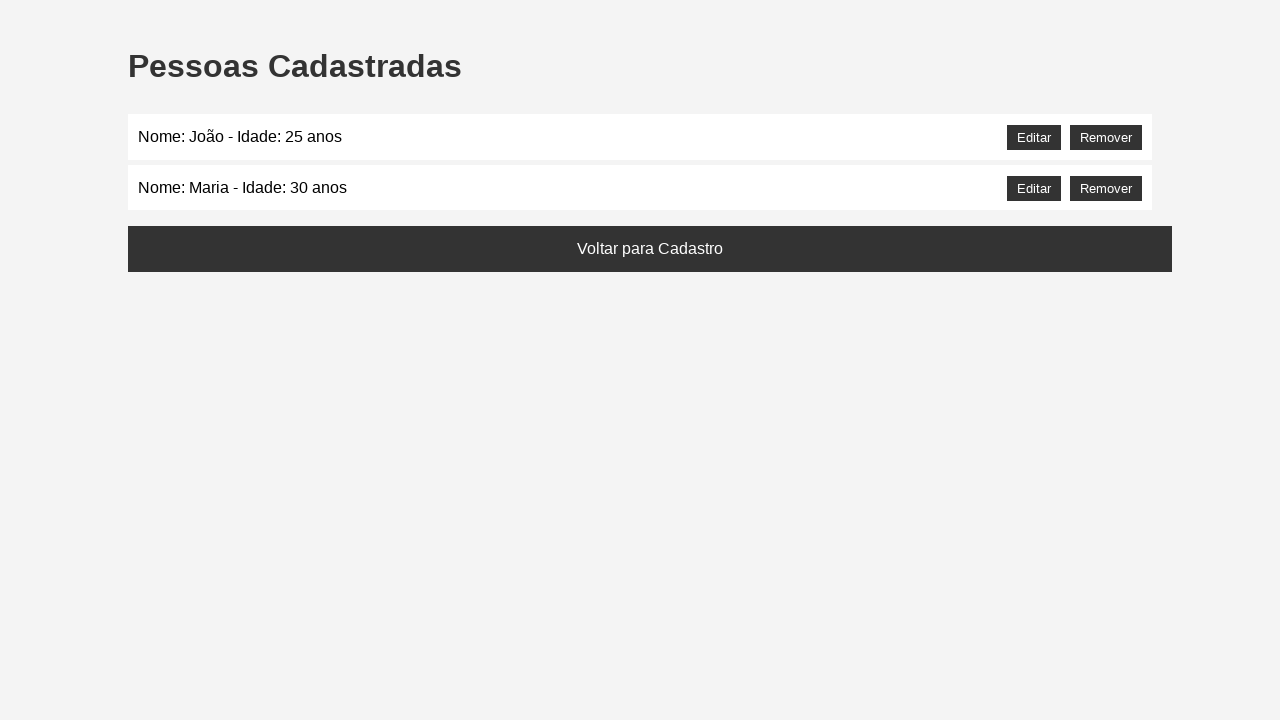